Tests checkbox functionality by verifying default states of two checkboxes, clicking to toggle their states, and confirming the state changes occurred correctly.

Starting URL: http://practice.cydeo.com/checkboxes

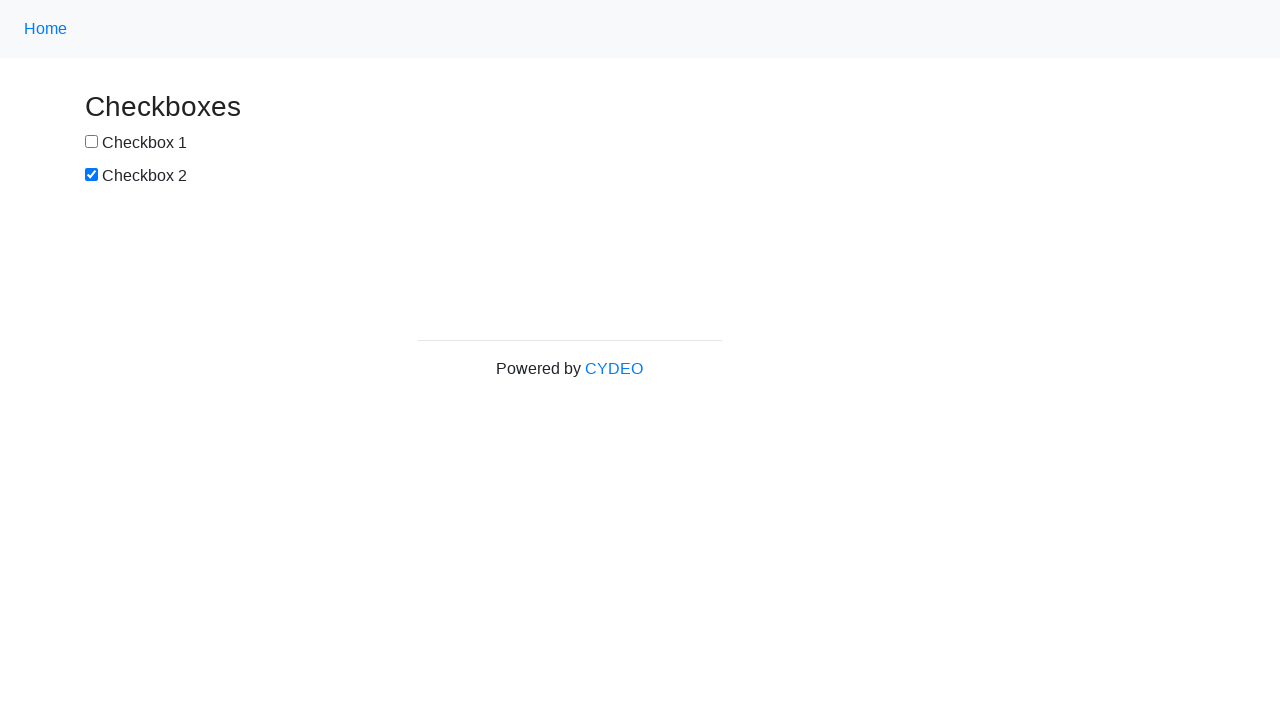

Located checkbox1 element
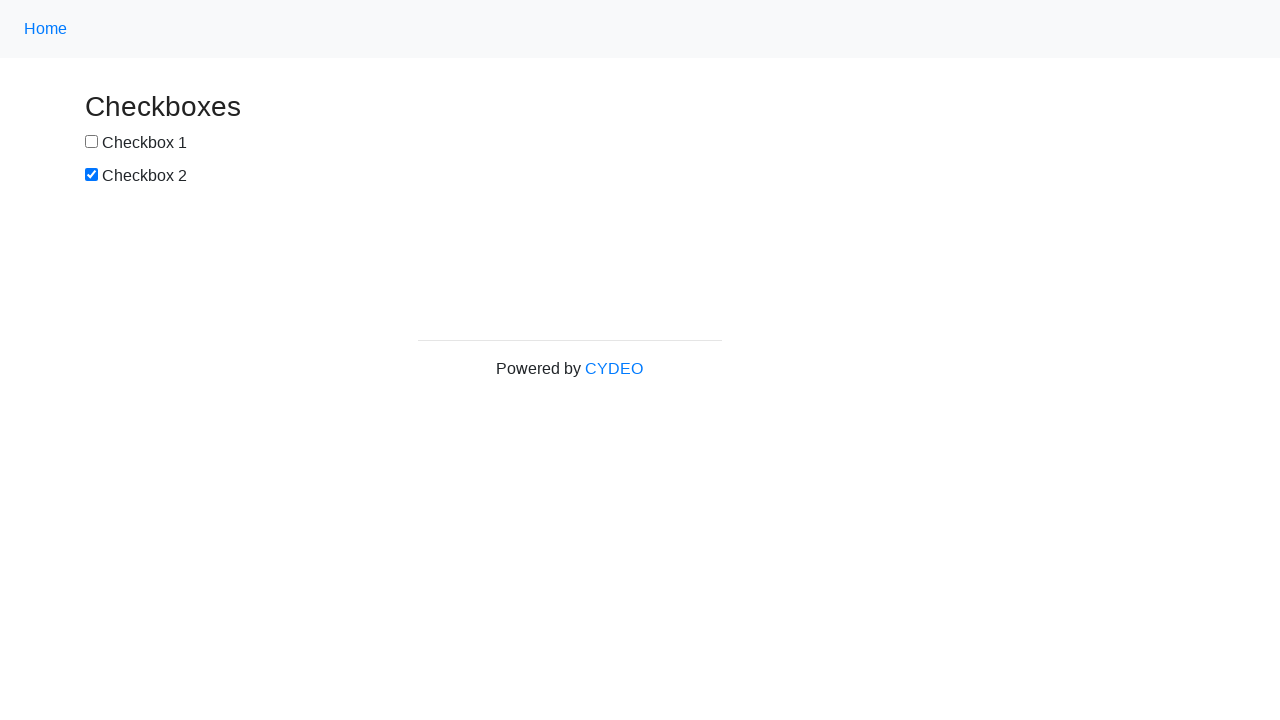

Located checkbox2 element
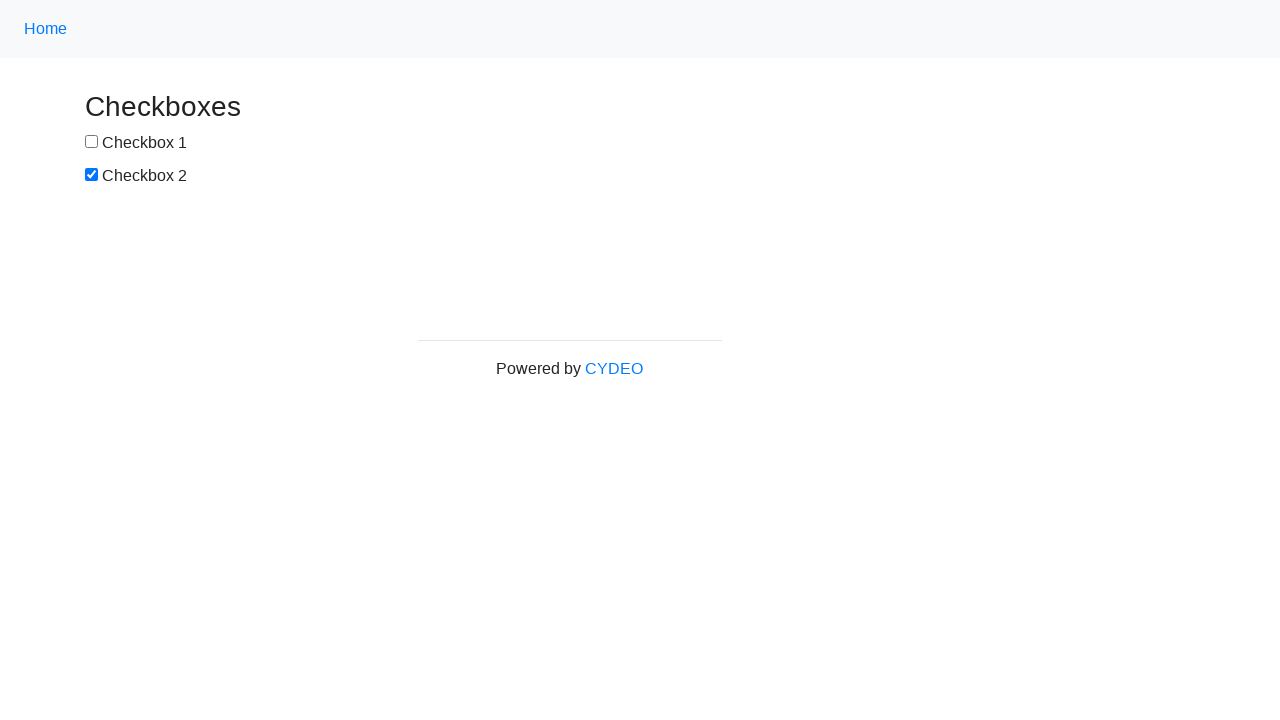

Verified checkbox1 is not selected by default
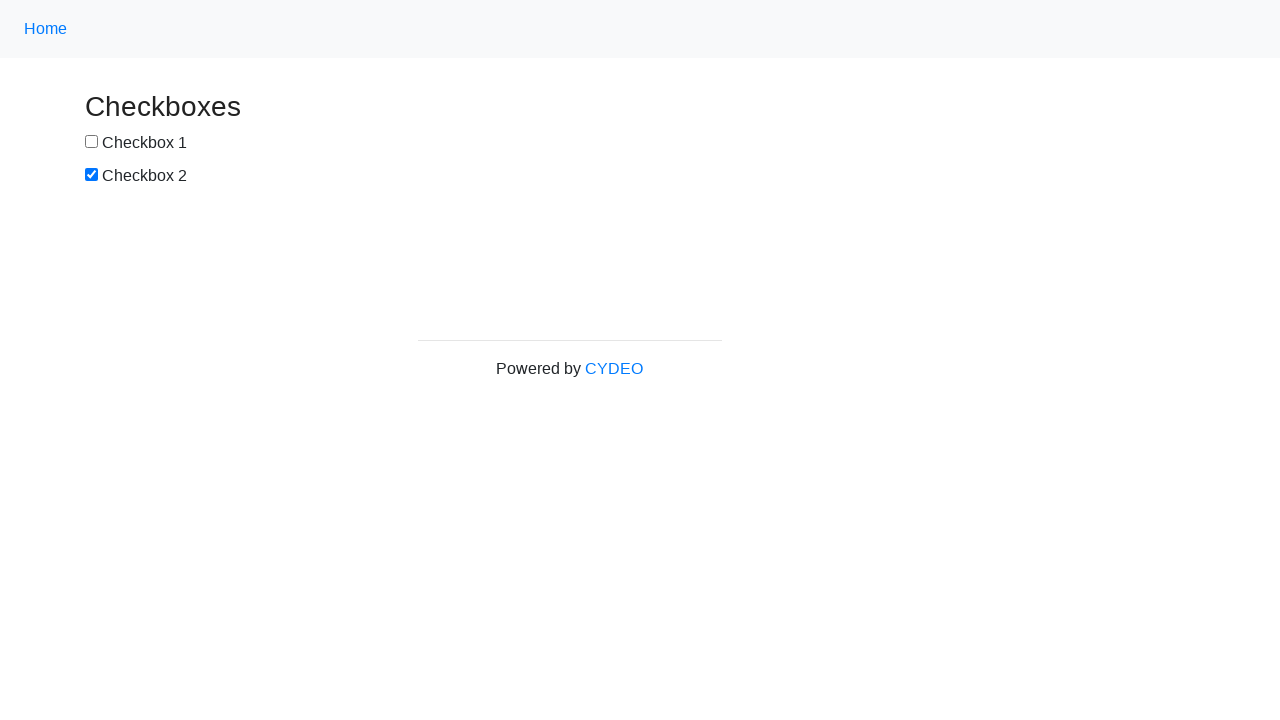

Verified checkbox2 is selected by default
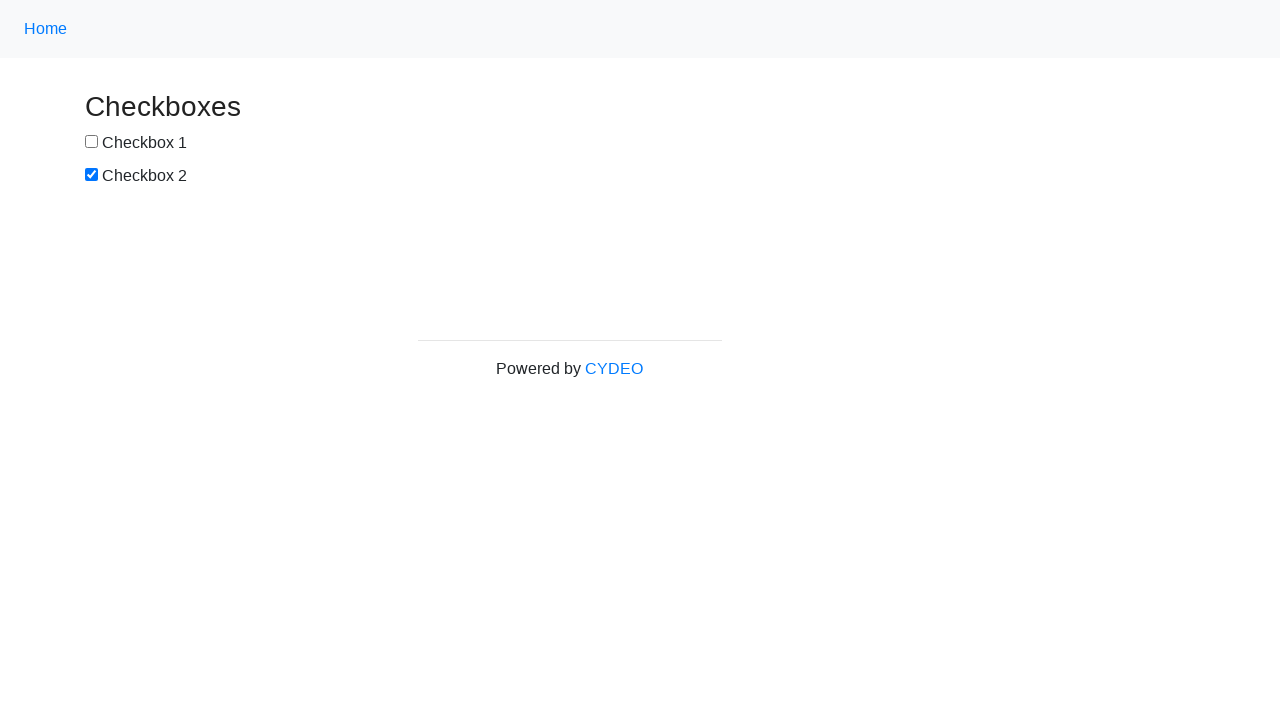

Clicked checkbox1 to select it at (92, 142) on input[name='checkbox1']
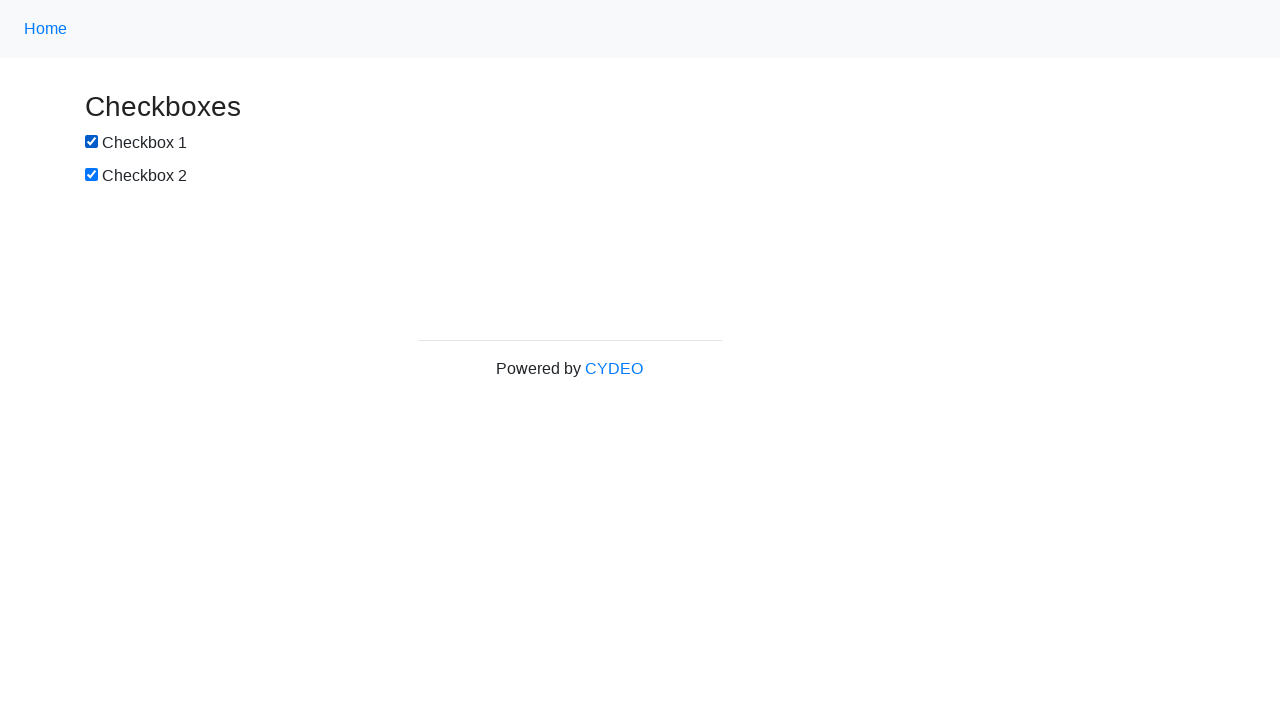

Clicked checkbox2 to deselect it at (92, 175) on input[name='checkbox2']
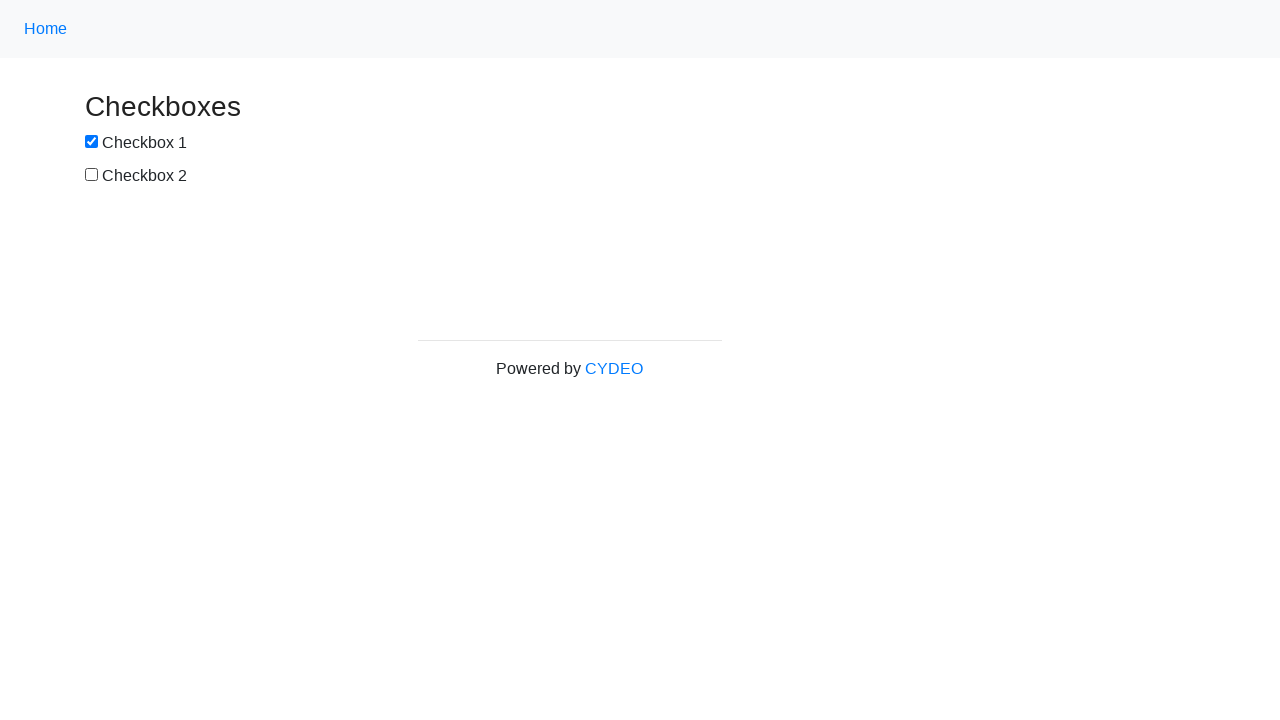

Verified checkbox1 is now selected
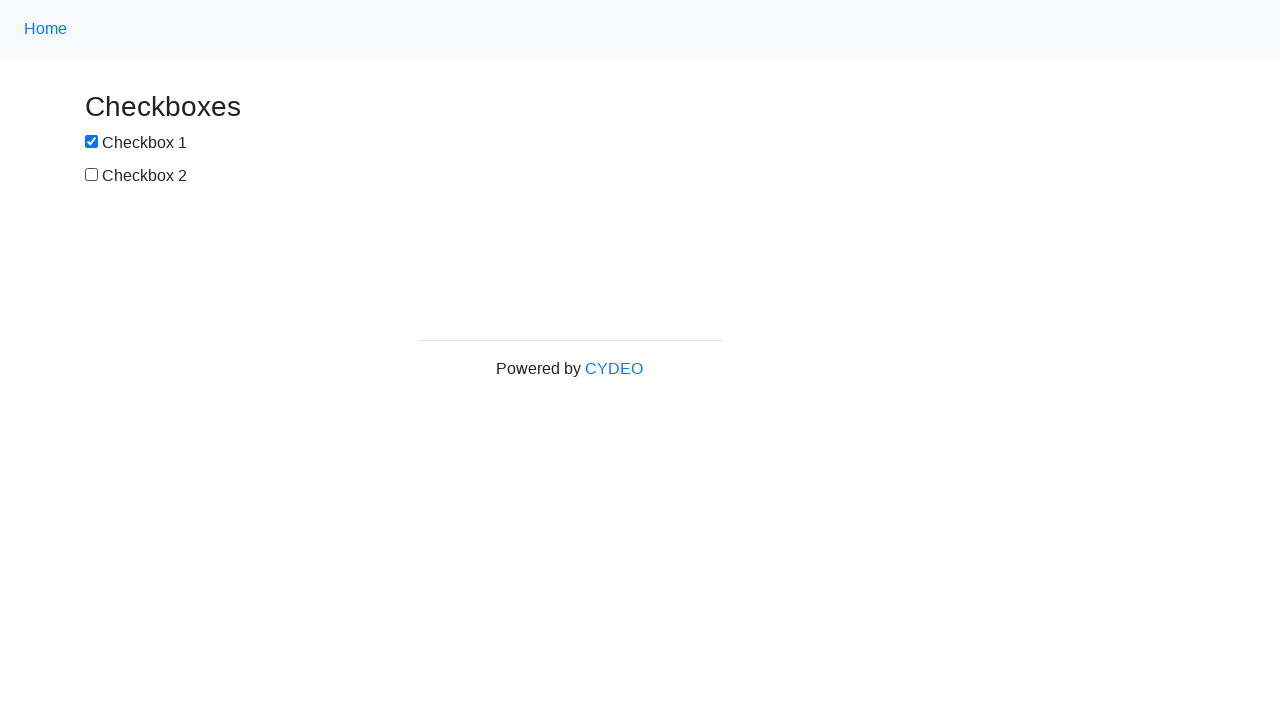

Verified checkbox2 is now deselected
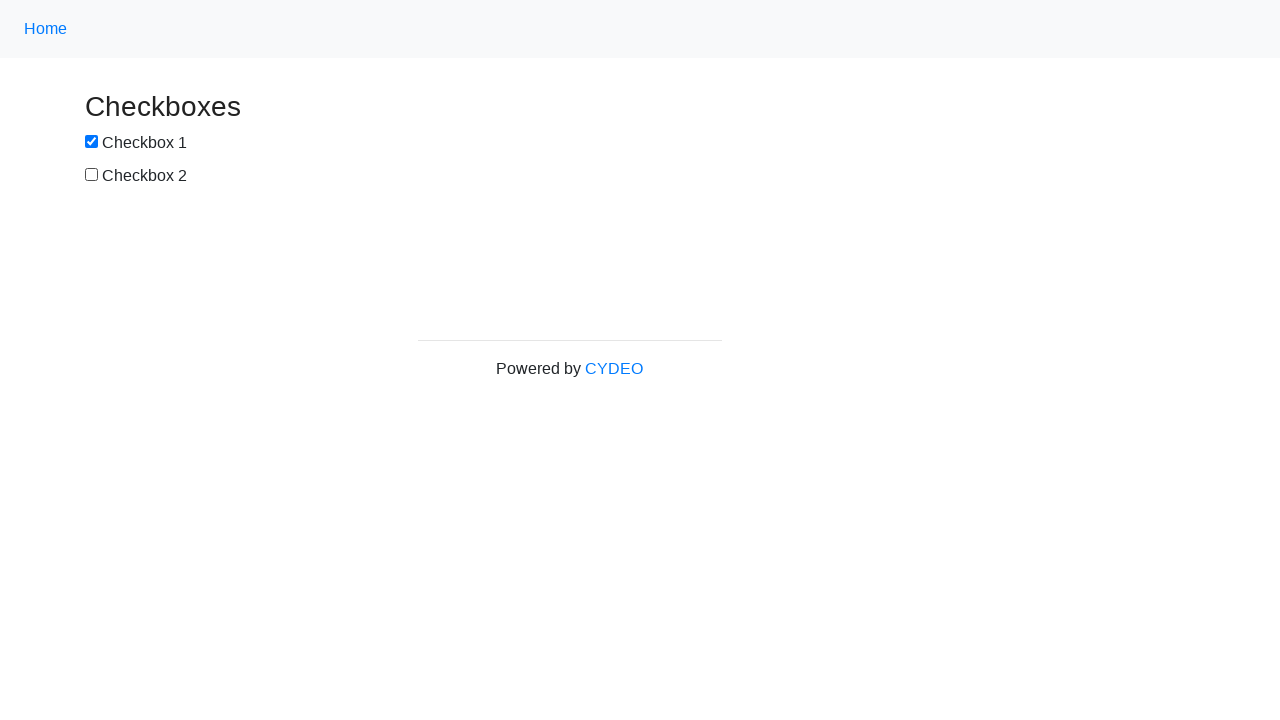

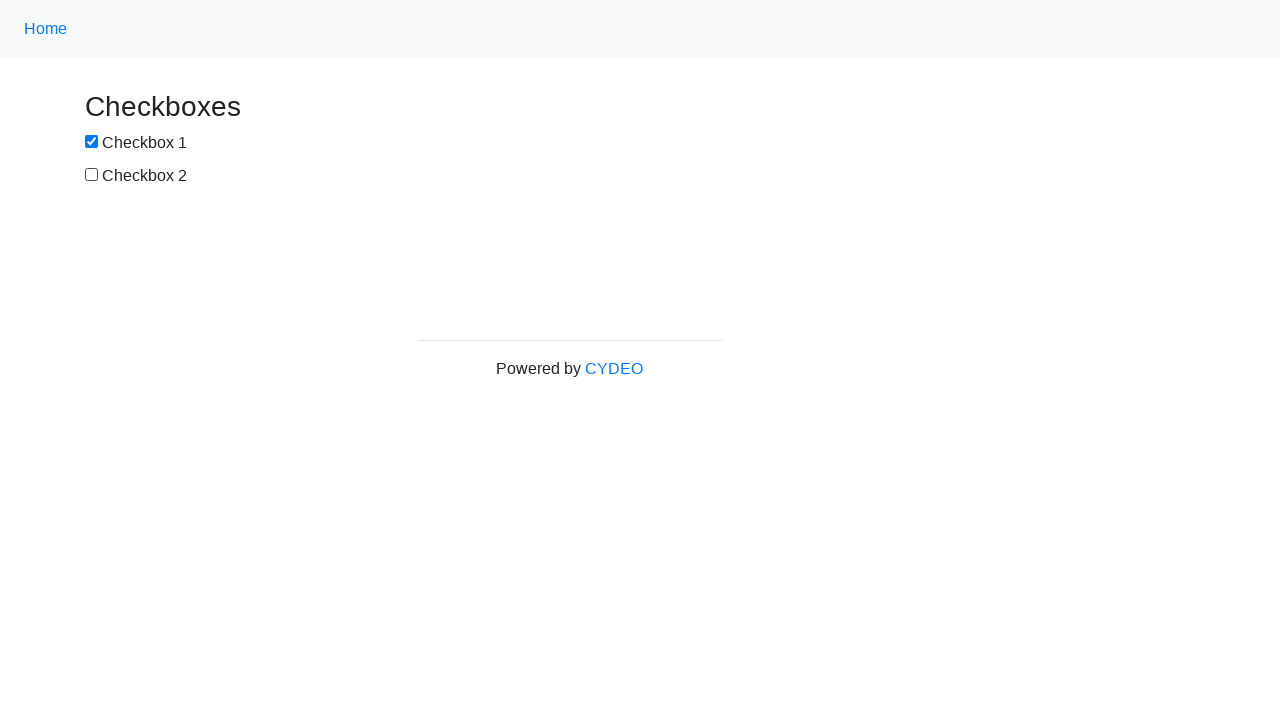